Navigates to the Mars REMS weather station page and verifies that the main weather slide content is visible and loaded.

Starting URL: http://cab.inta-csic.es/rems/es/

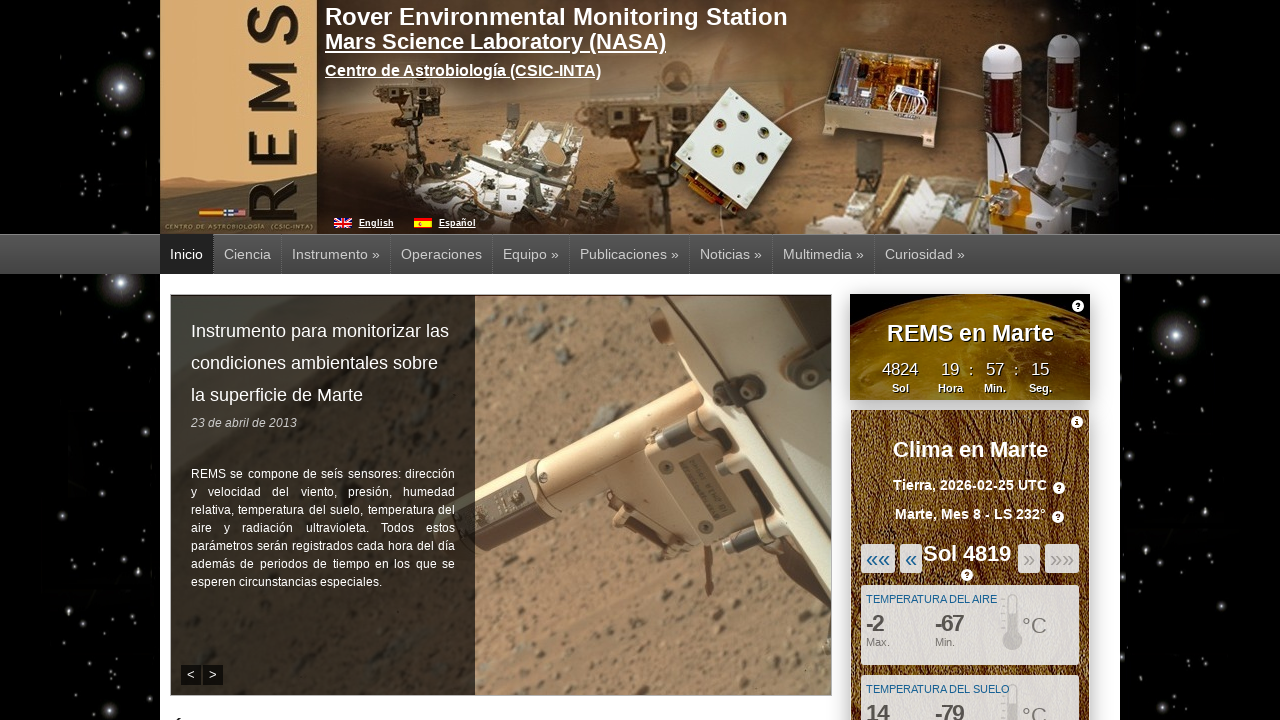

Navigated to Mars REMS weather station page
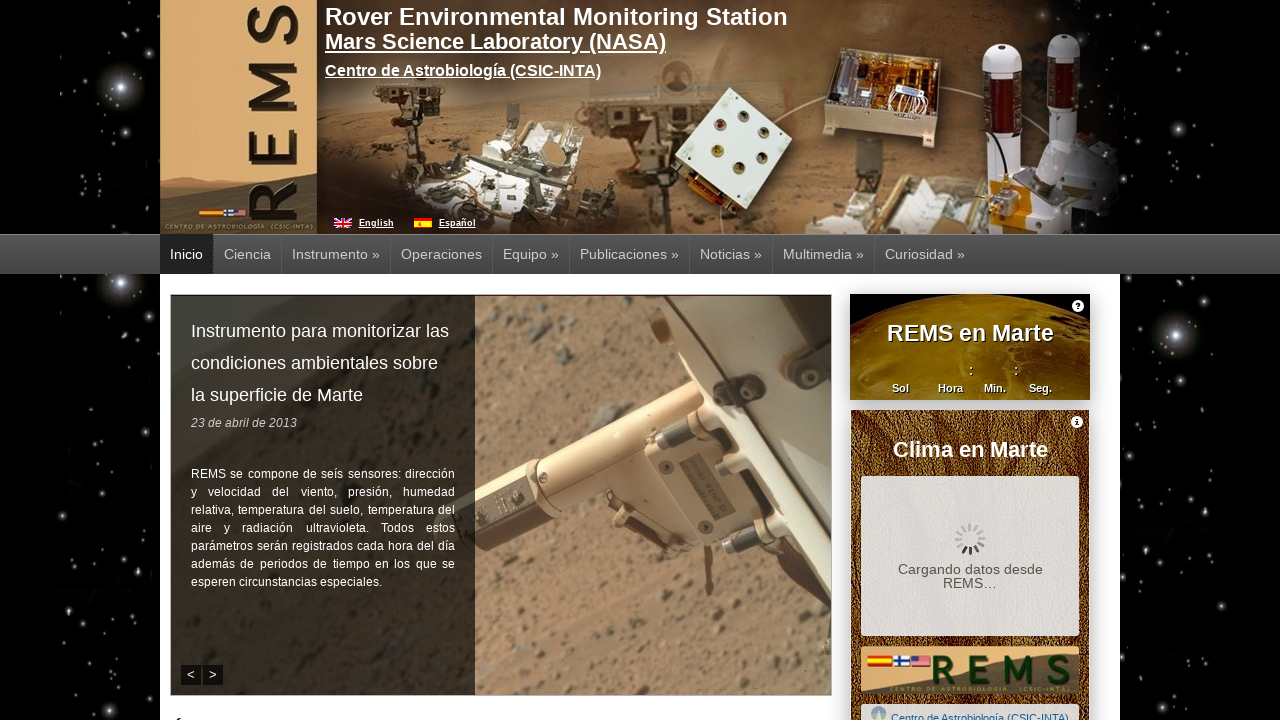

Main weather slide content is visible and loaded
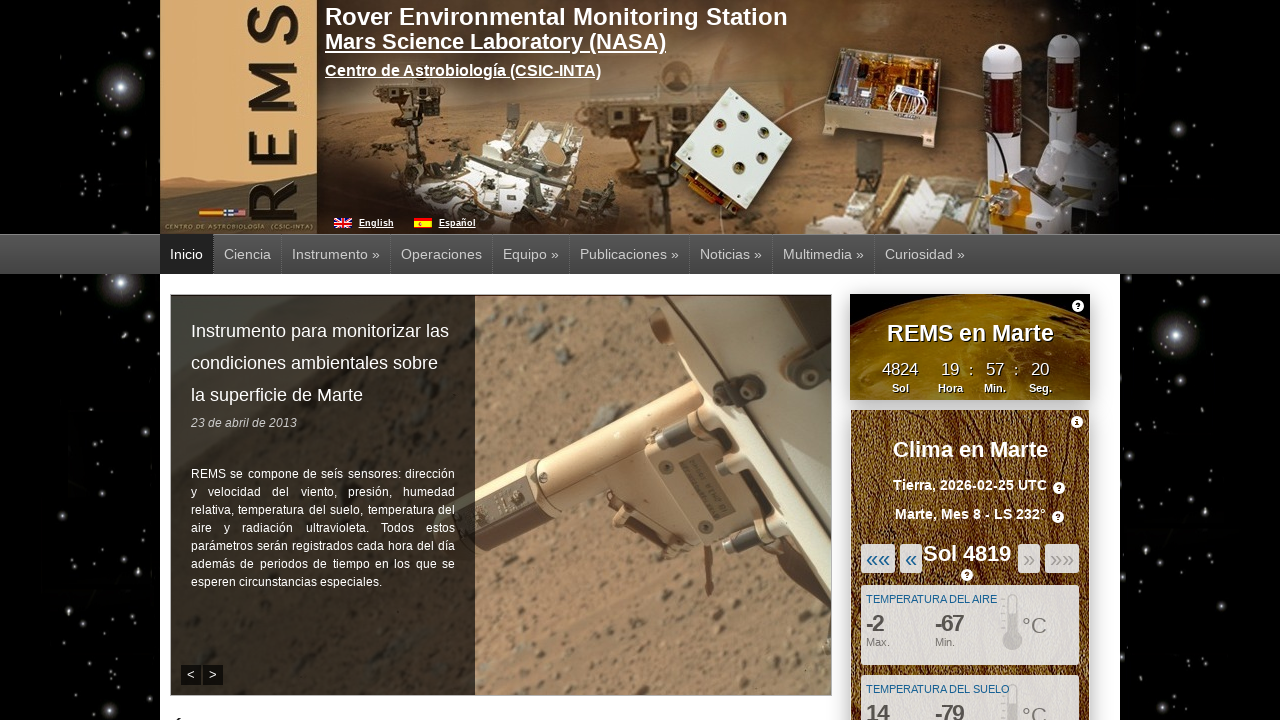

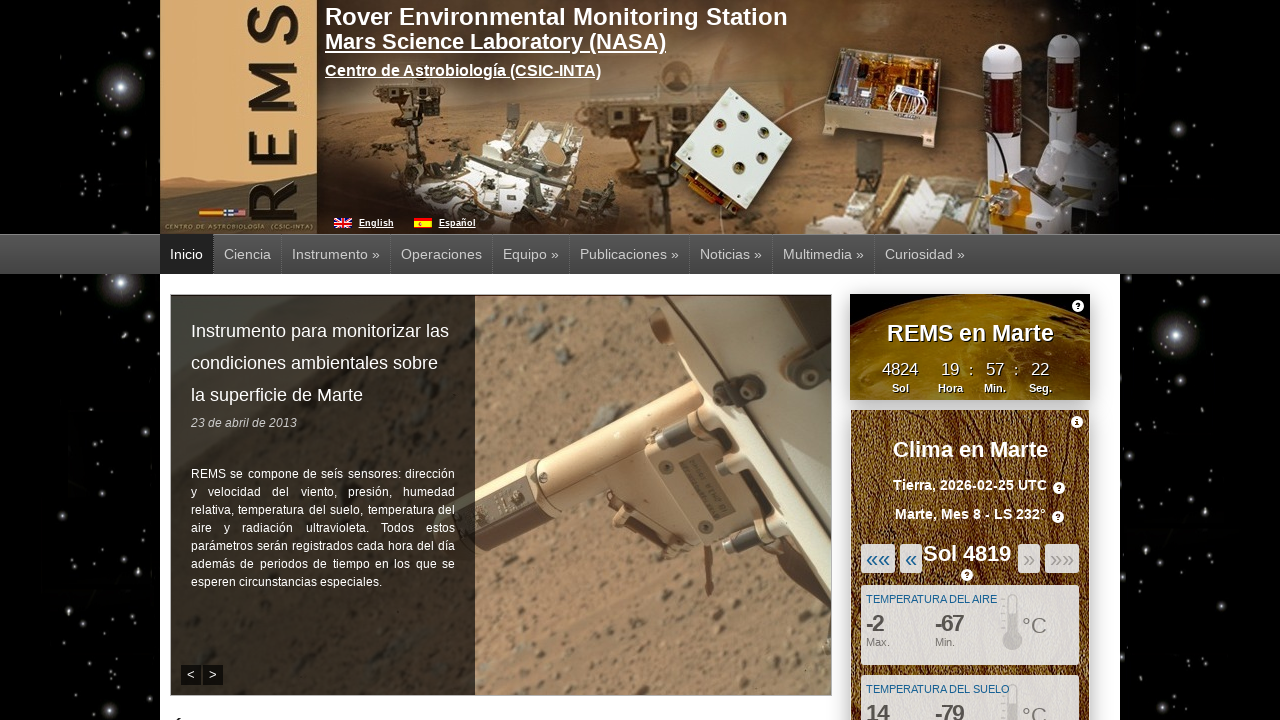